Navigates to the Formula 1 2025 Driver Championship standings page and verifies the standings table with driver information is displayed.

Starting URL: https://www.formula1.com/en/results/2025/drivers

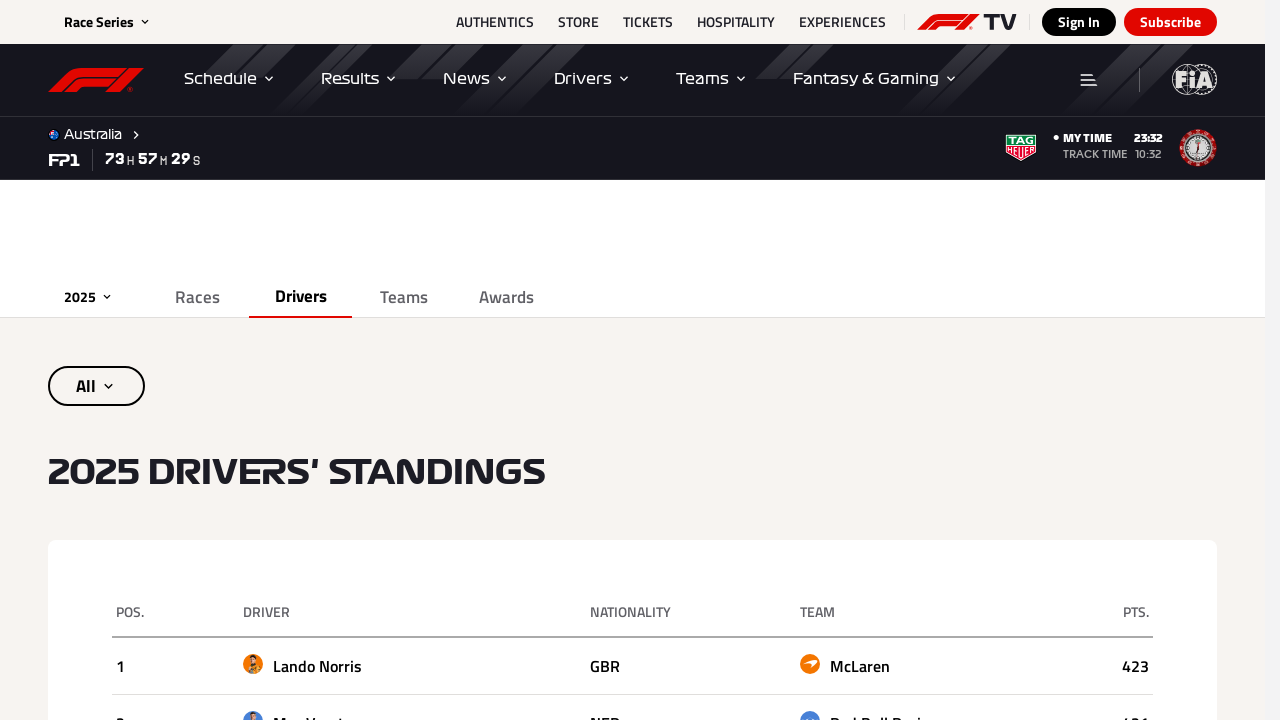

Navigated to Formula 1 2025 Driver Championship standings page
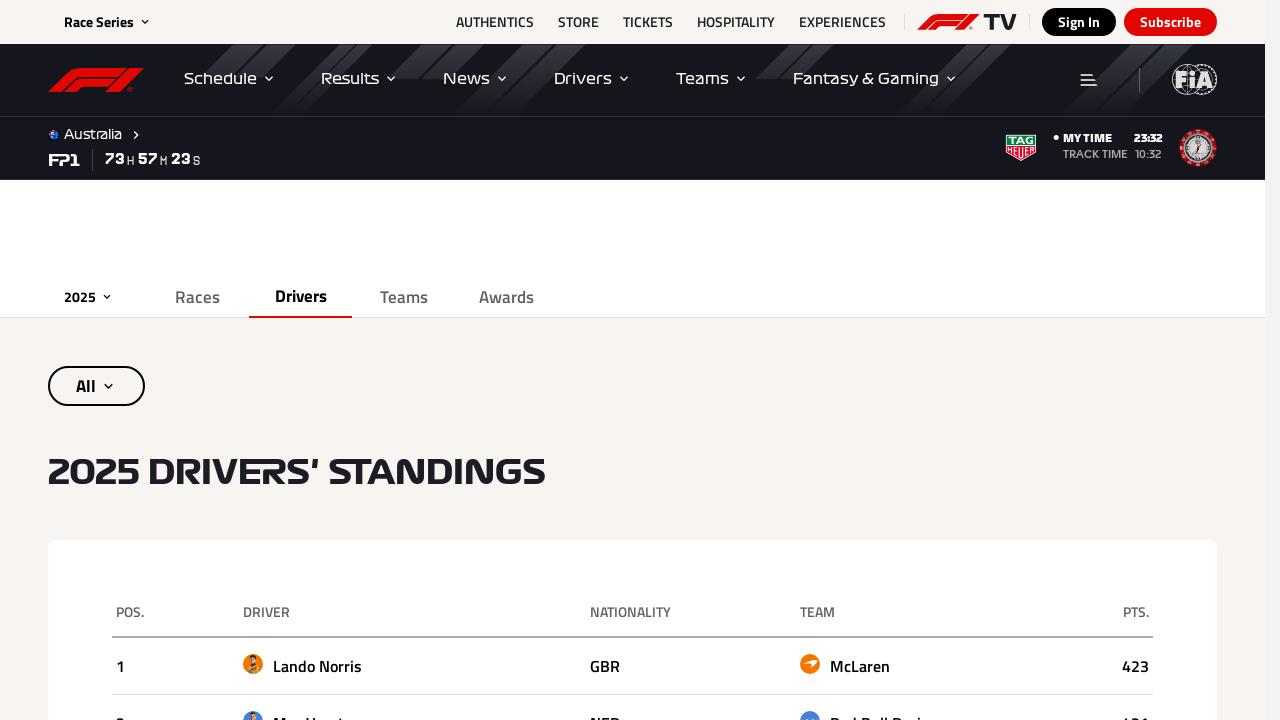

Driver standings table loaded and became visible
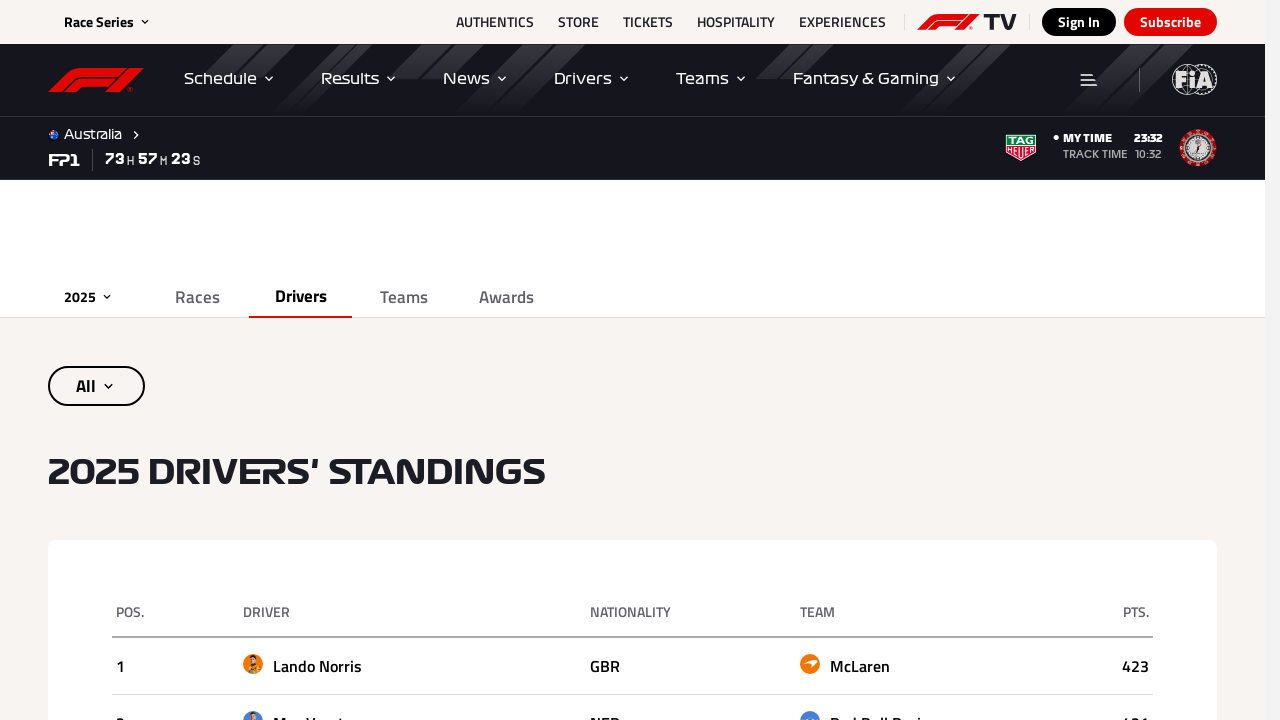

Located table body rows containing driver data
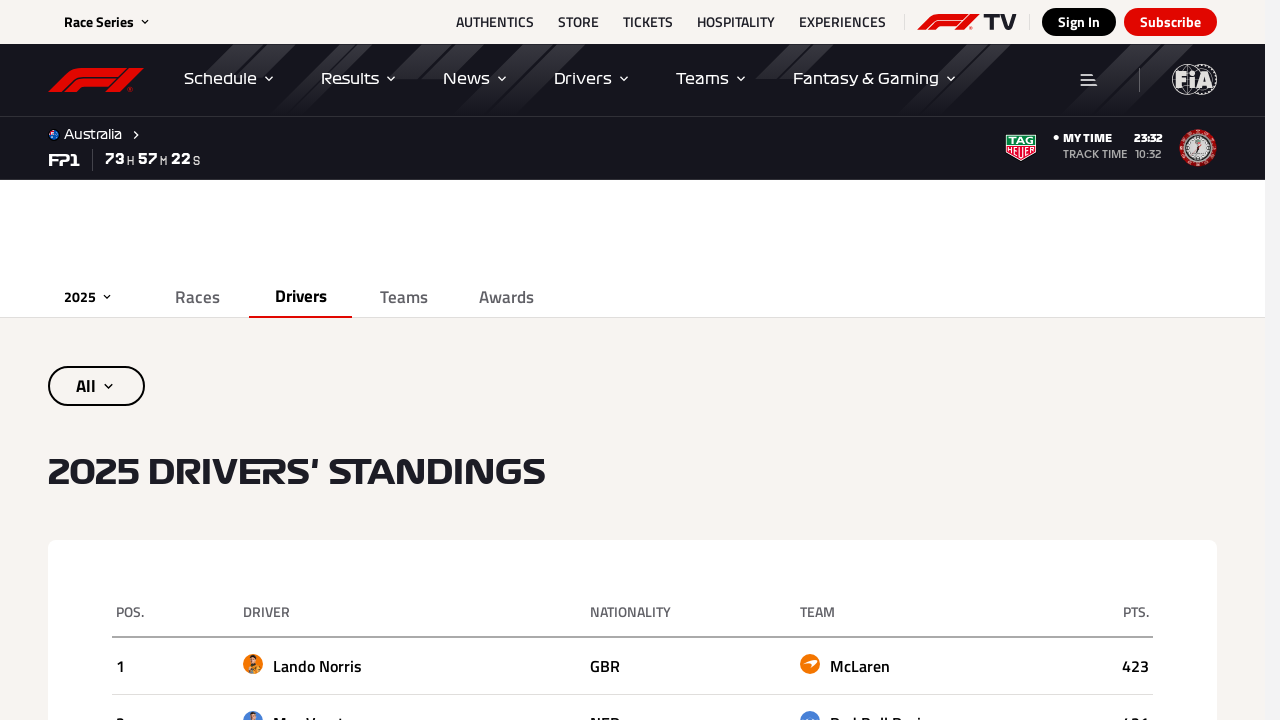

First driver row is visible in the standings table
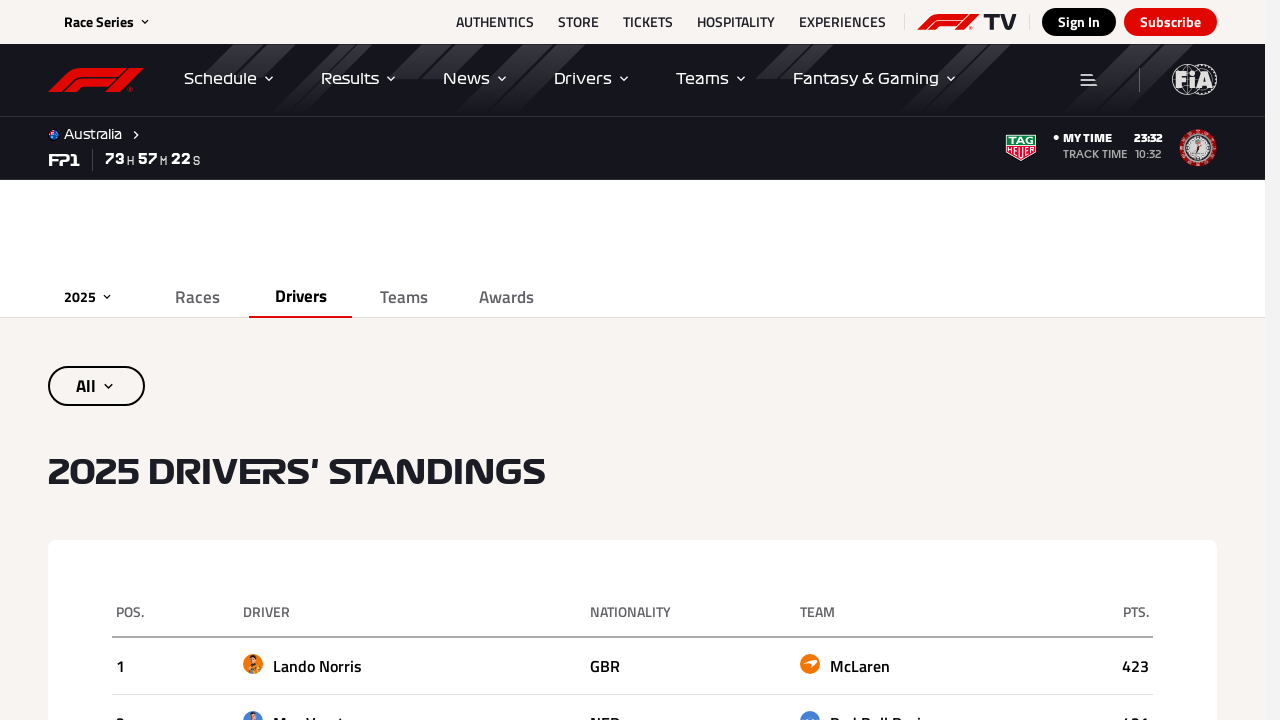

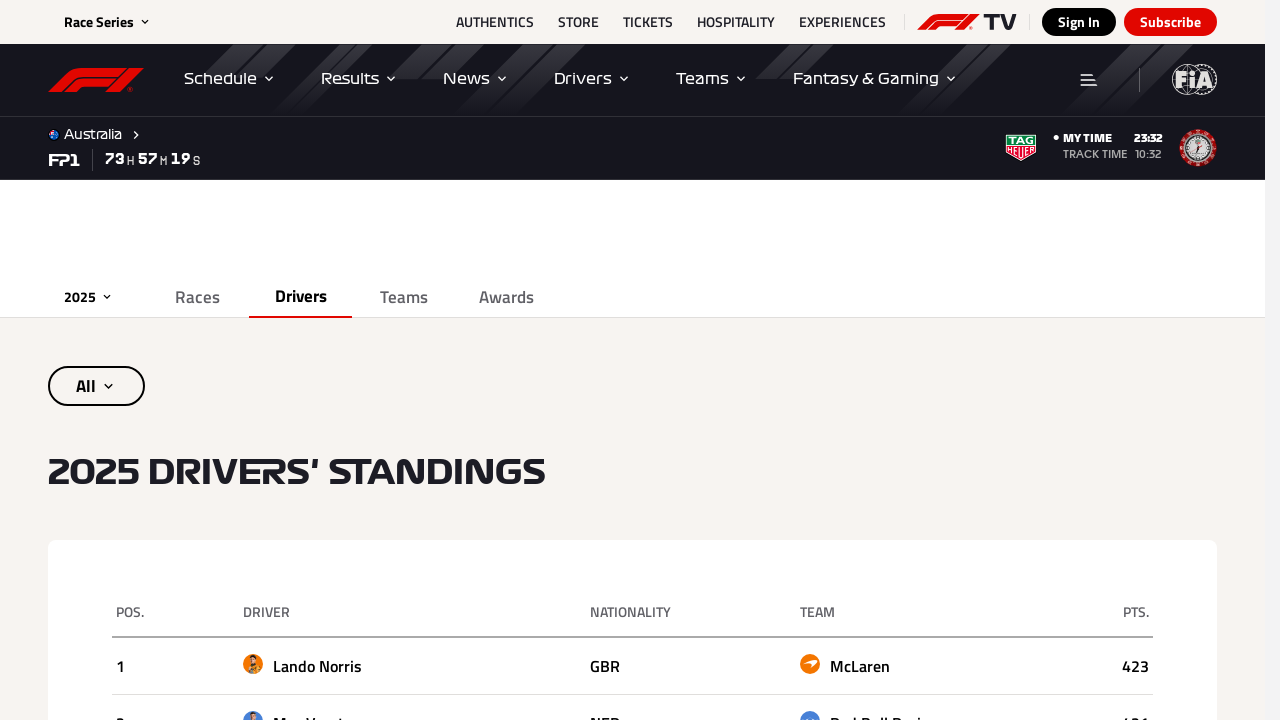